Tests the auto-suggestive dropdown functionality by typing a partial country name and navigating through suggestions using arrow keys

Starting URL: https://www.rahulshettyacademy.com/AutomationPractice/

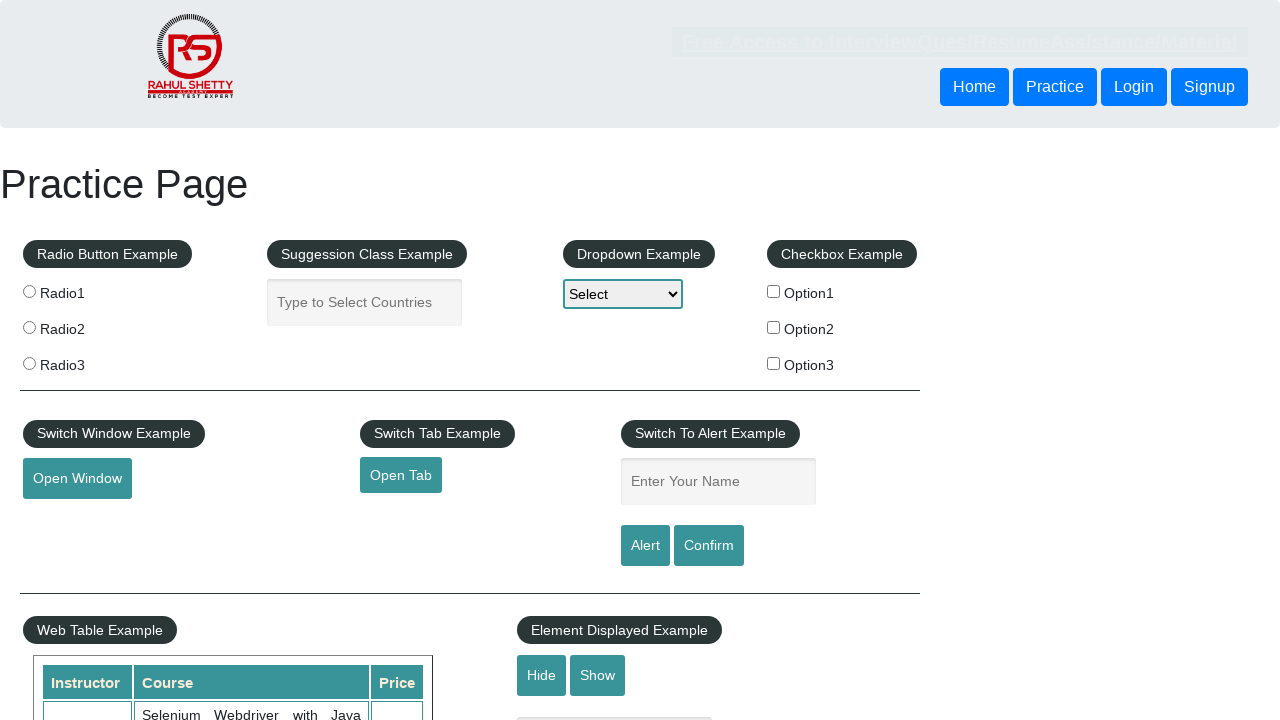

Filled autocomplete field with 'ind' to trigger suggestions on input#autocomplete
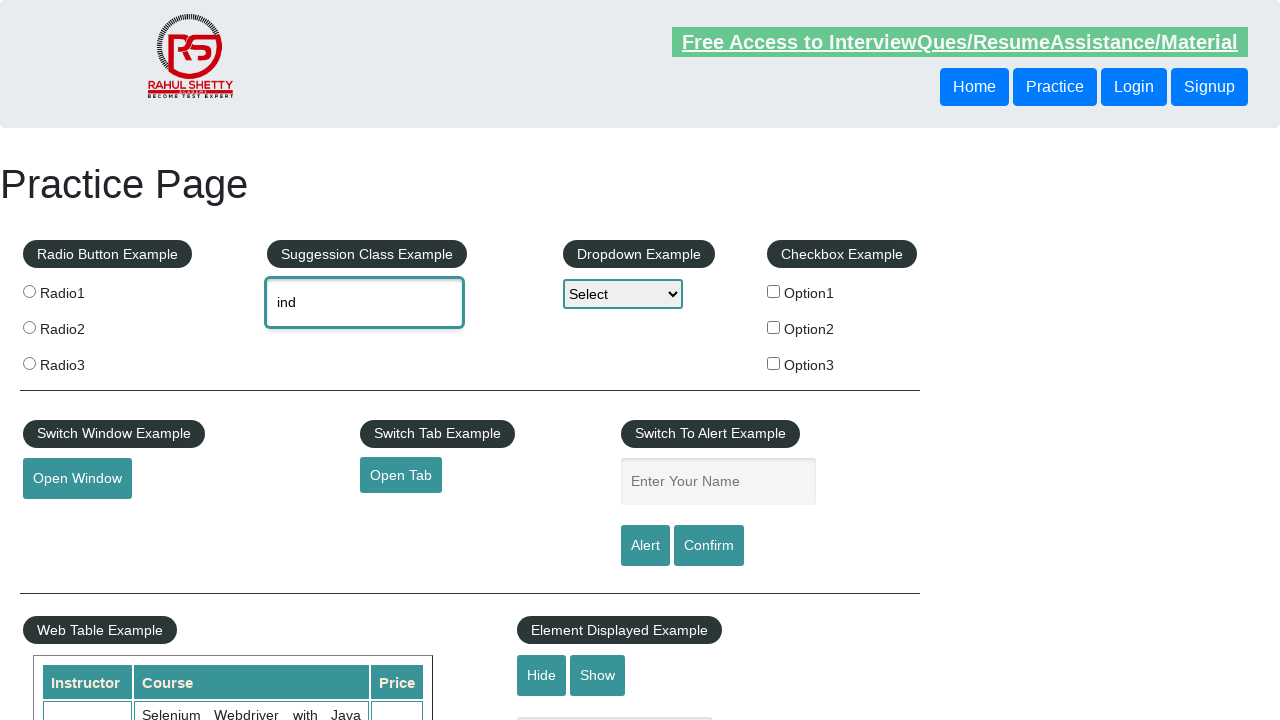

Waited 2 seconds for autocomplete suggestions to appear
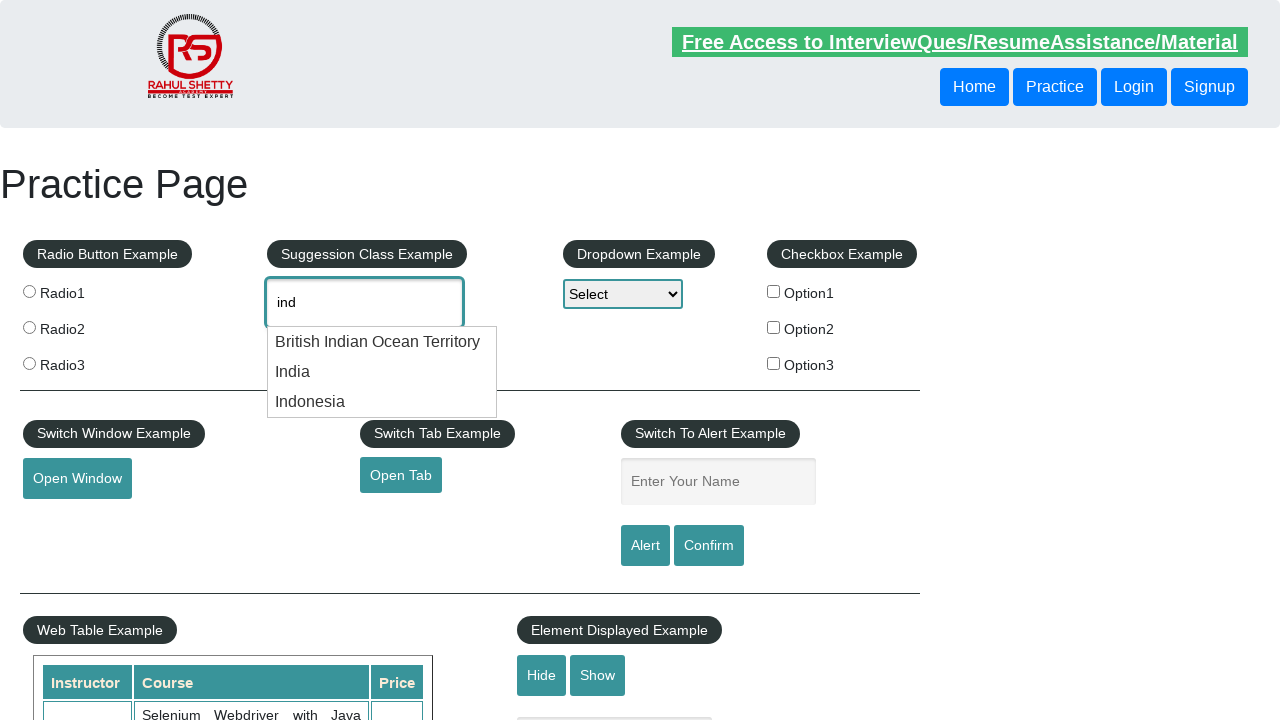

Pressed ArrowDown to navigate to first suggestion on input#autocomplete
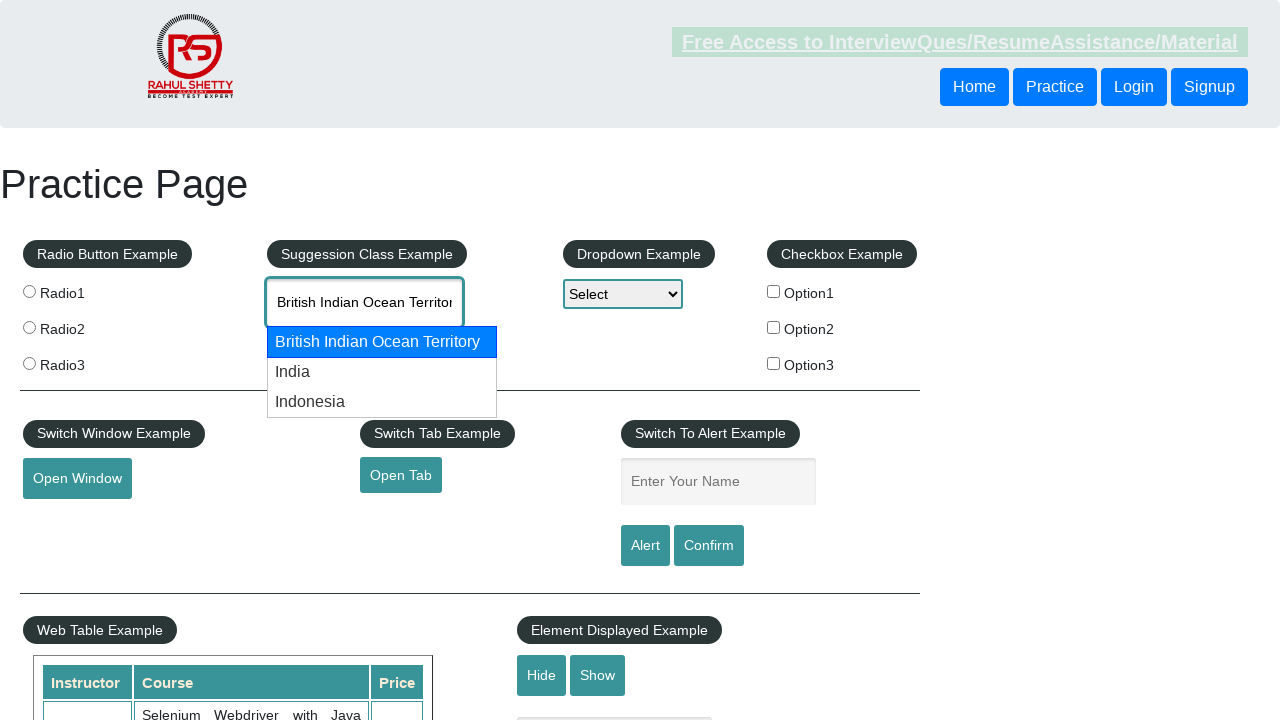

Pressed ArrowDown again to navigate to second suggestion on input#autocomplete
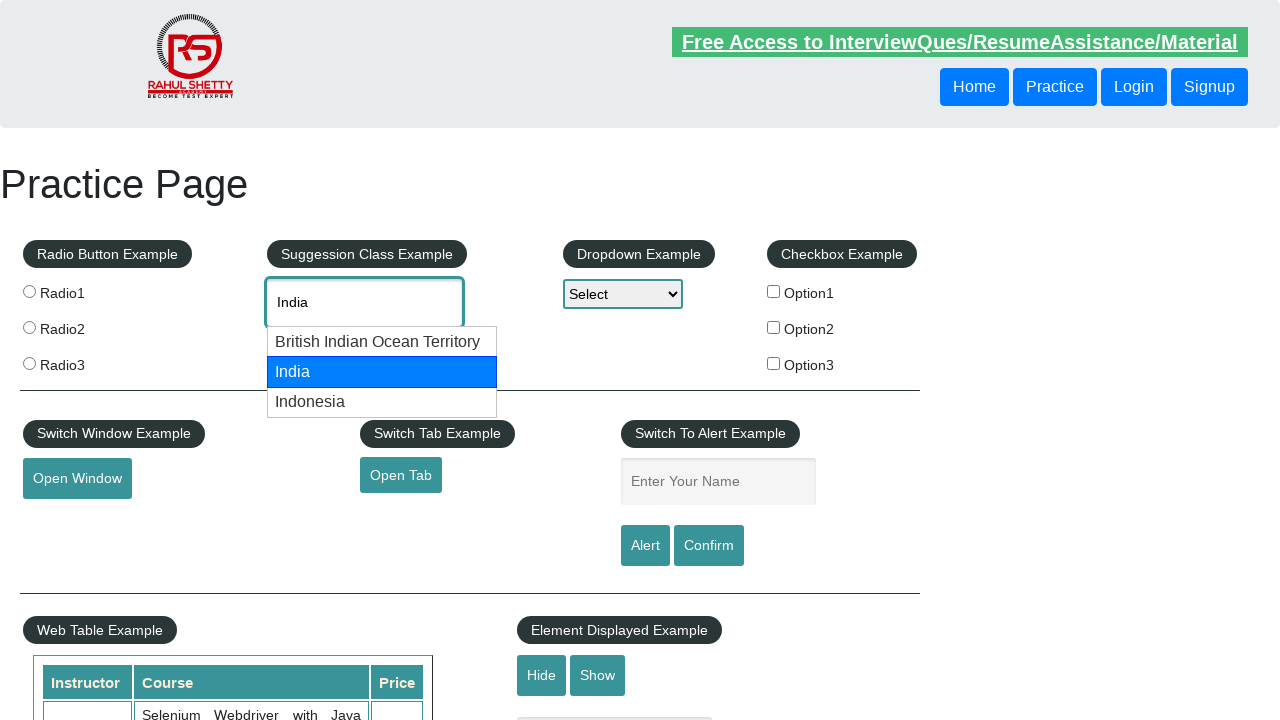

Retrieved selected value from autocomplete field: None
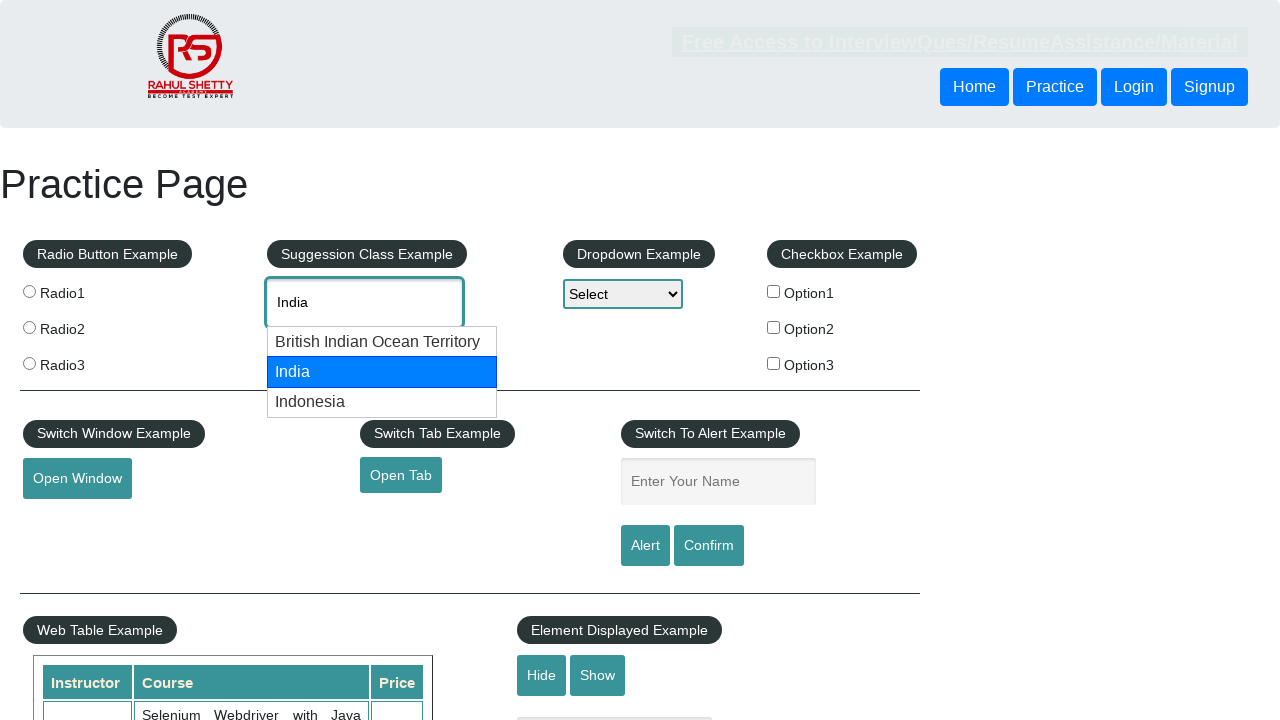

Printed selected value: None
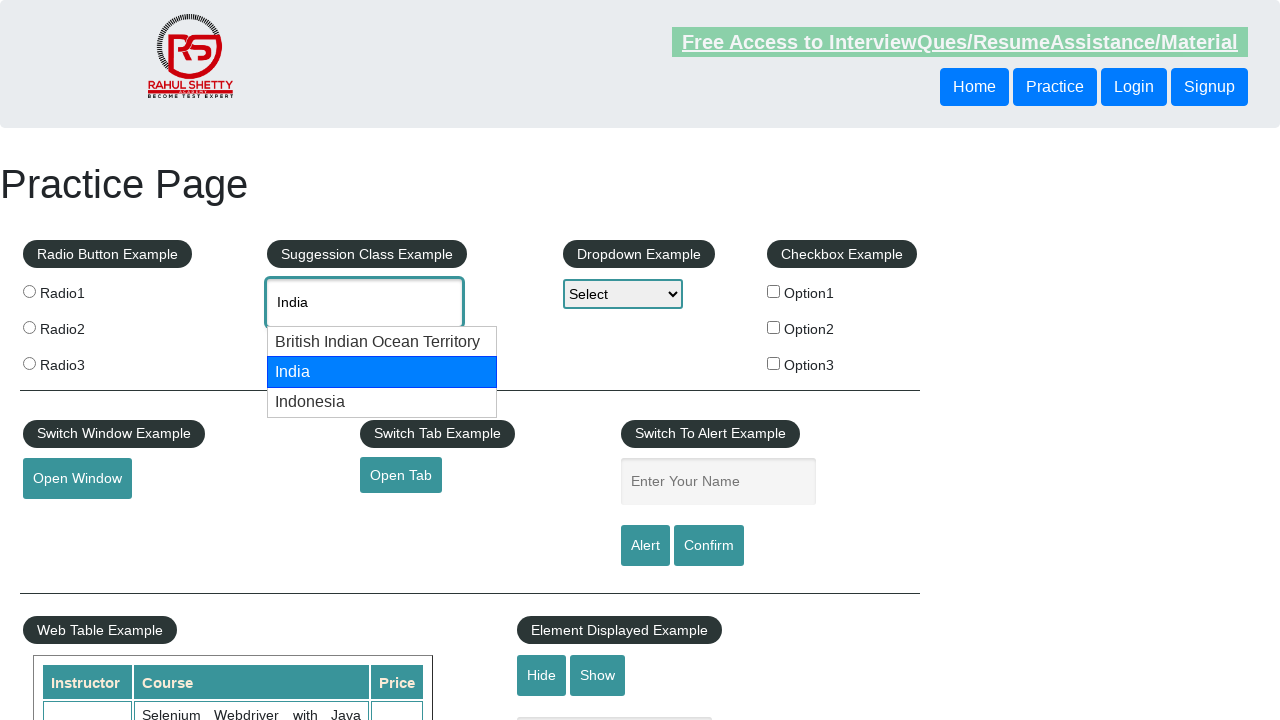

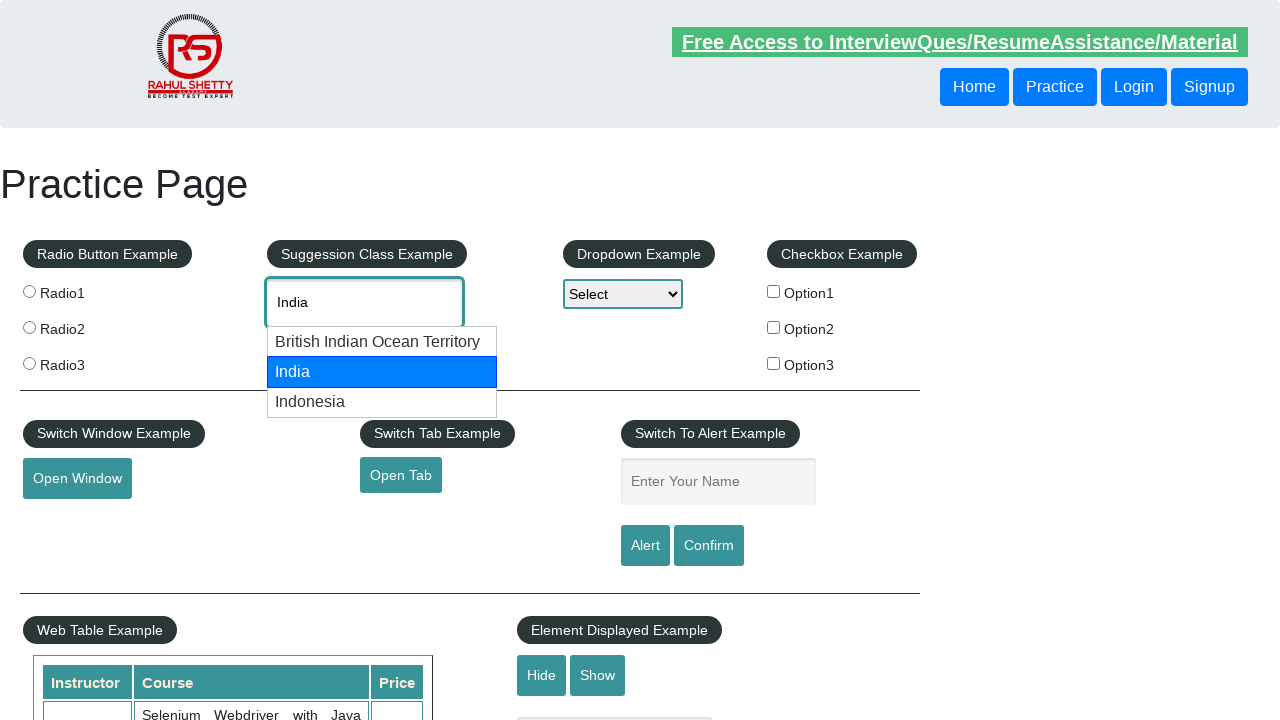